Tests autocomplete/autosuggest dropdown functionality by typing a partial country name, selecting a country from the suggestions list, and verifying the selection

Starting URL: https://rahulshettyacademy.com/dropdownsPractise/

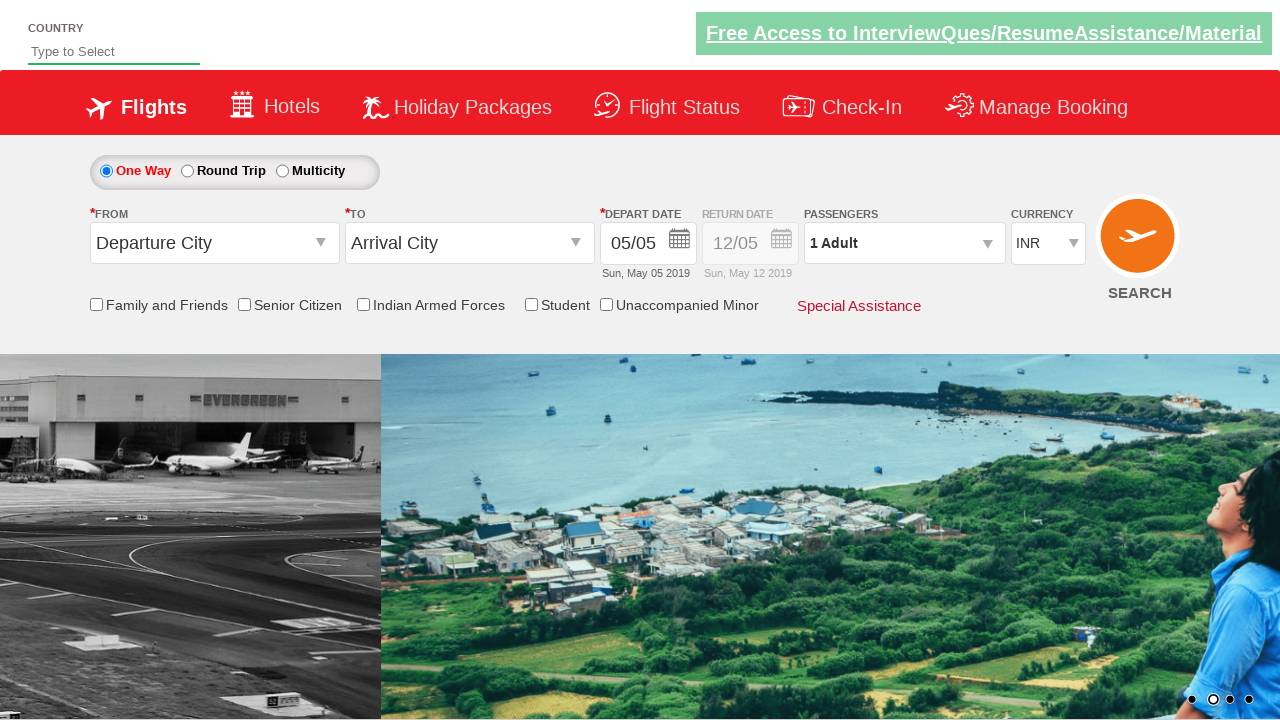

Typed 'ind' in autosuggest field to trigger dropdown on #autosuggest
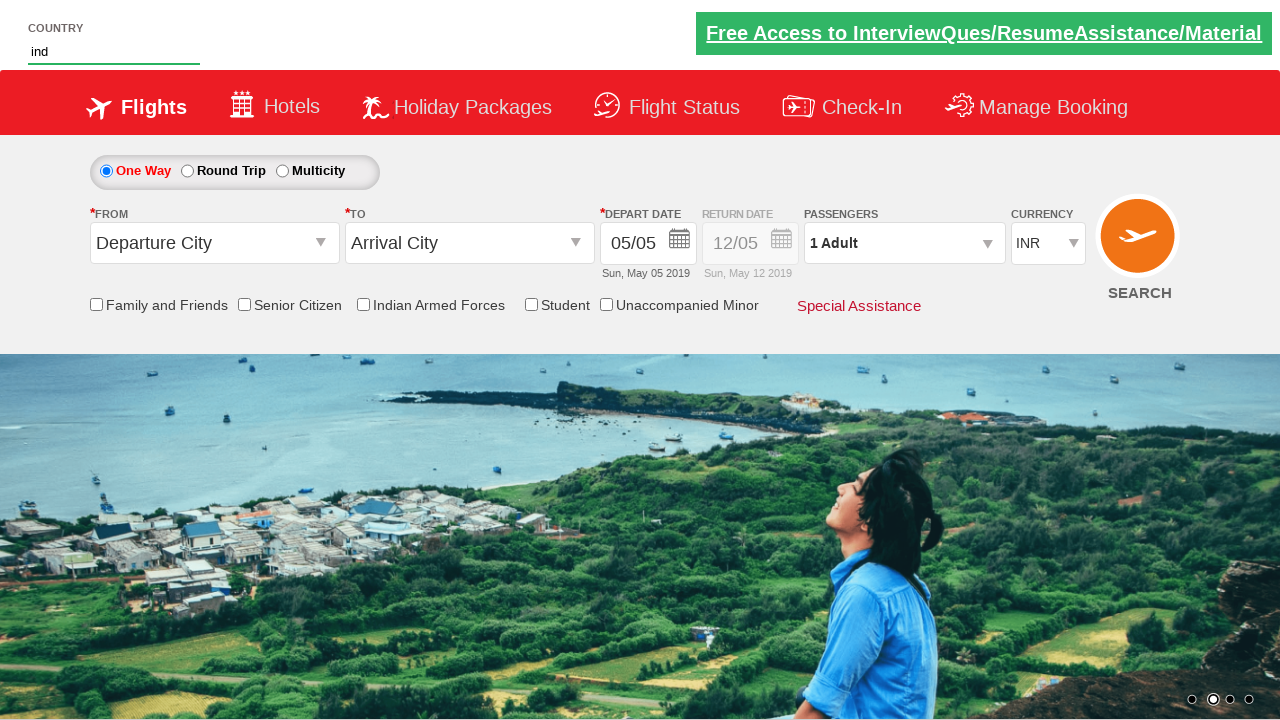

Autocomplete suggestions dropdown appeared
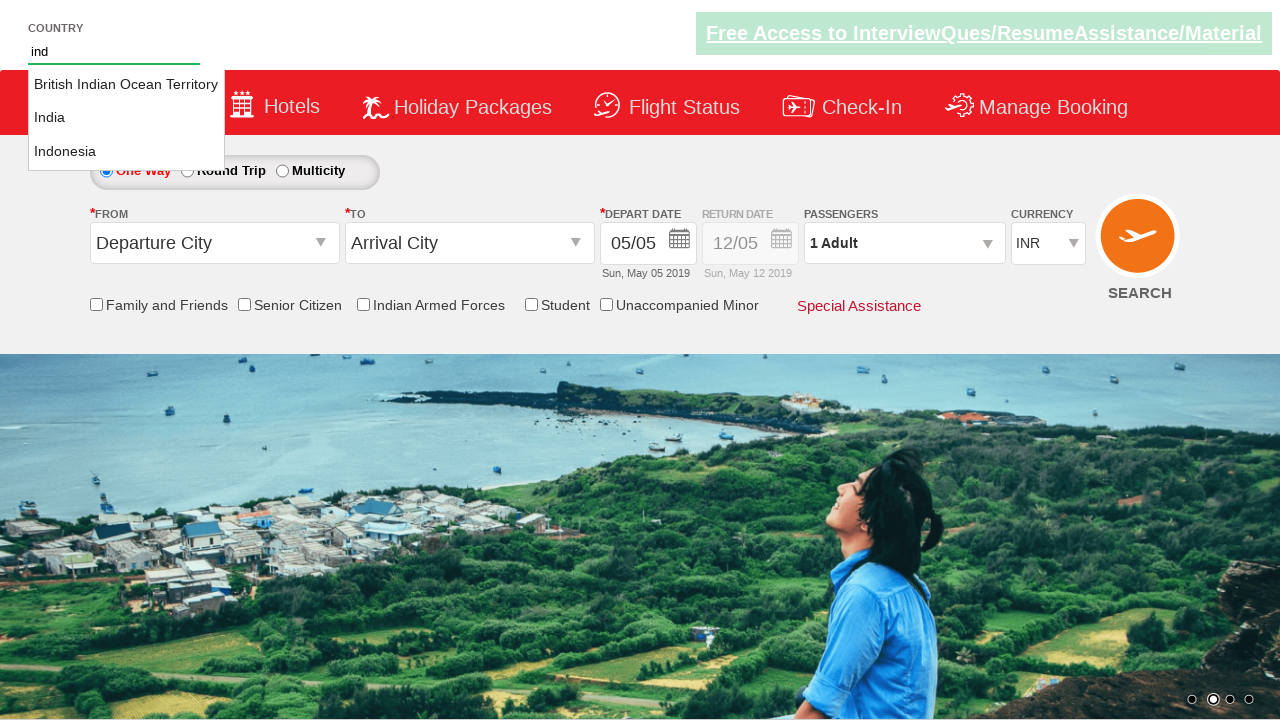

Located all suggestion items in dropdown
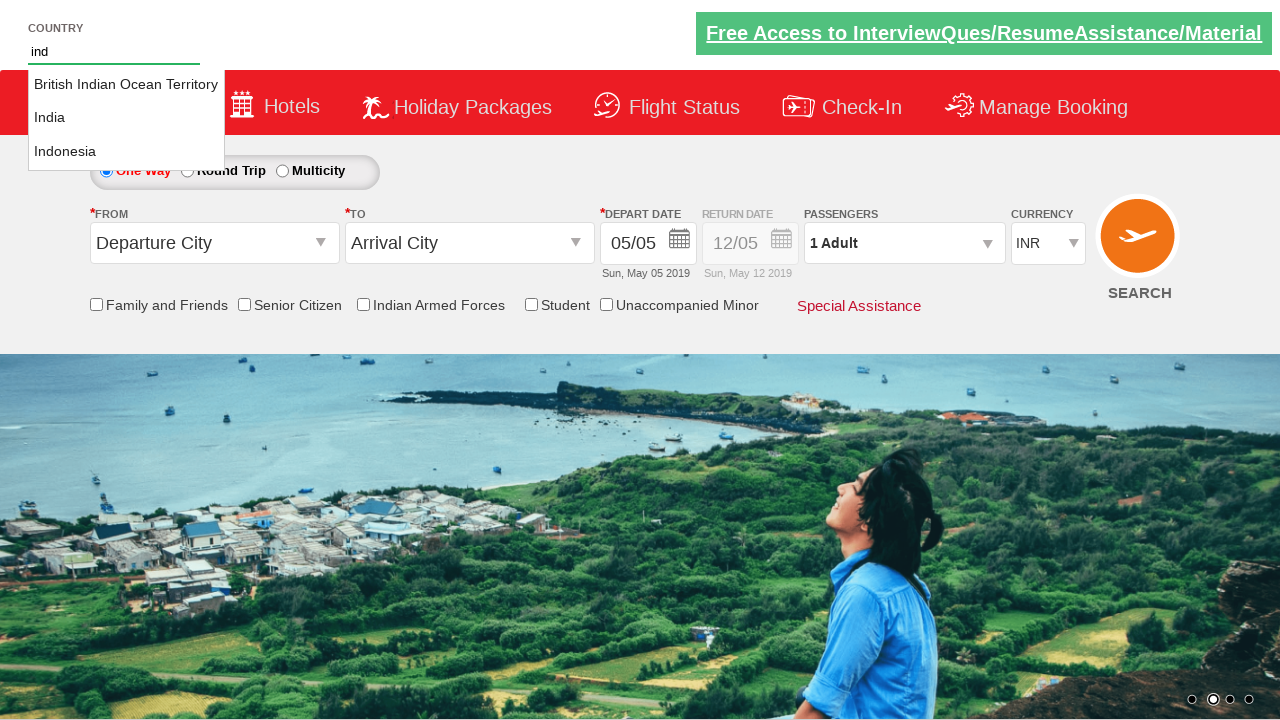

Found 3 suggestion items in dropdown
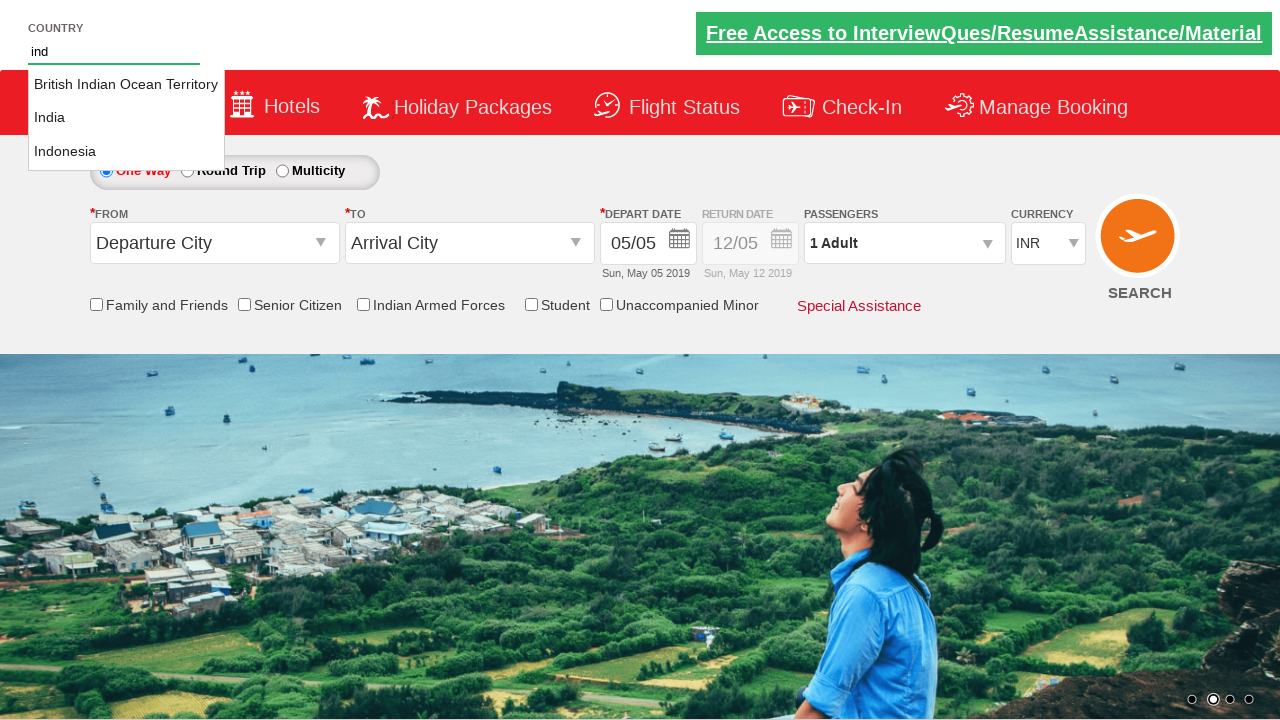

Selected 'India' from autosuggest dropdown at (126, 118) on li.ui-menu-item a >> nth=1
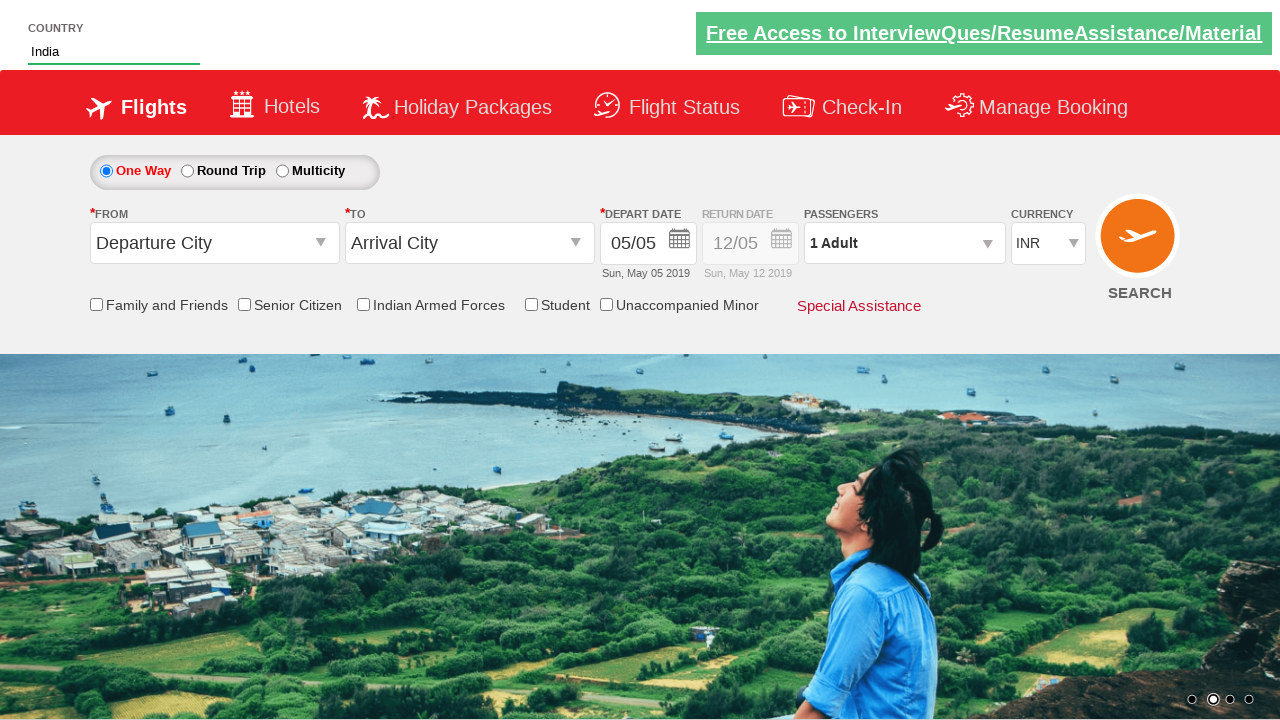

Verified that 'India' is selected in autosuggest field
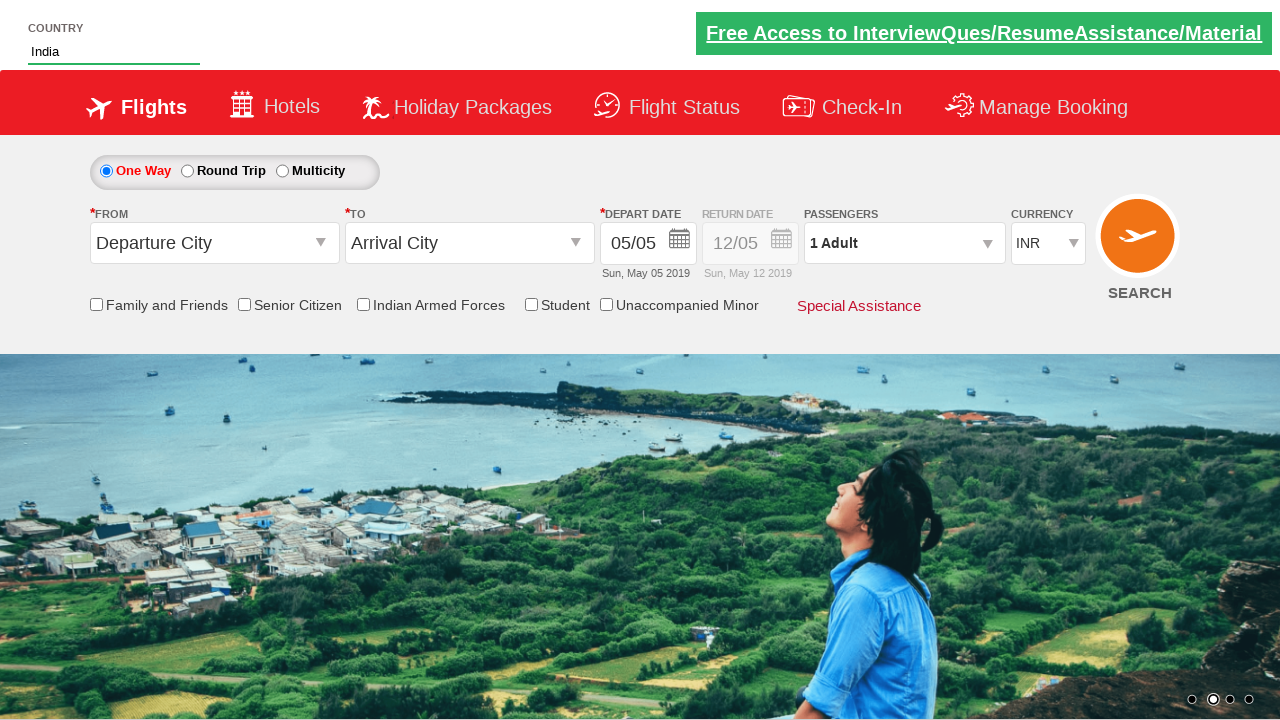

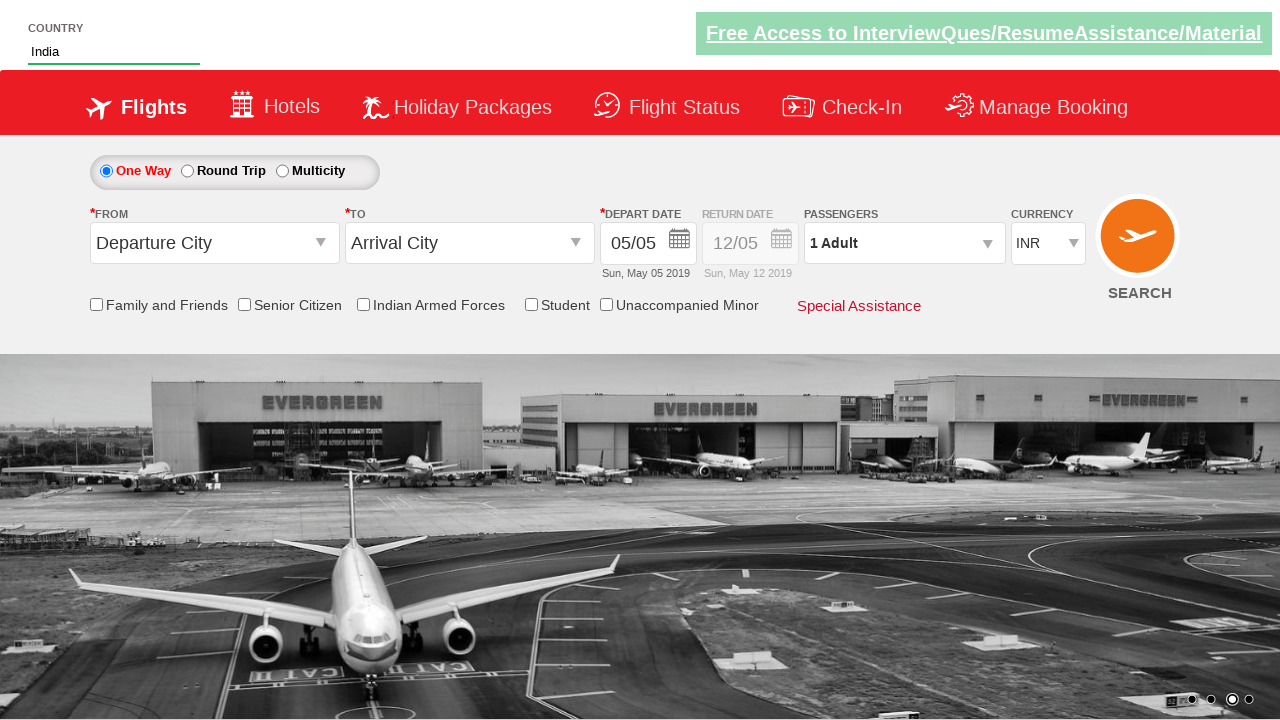